Tests the Dynamic Controls page's remove/add checkbox functionality by clicking the Remove button to remove a checkbox, then clicking Add to restore it, repeating this cycle 5 times.

Starting URL: https://the-internet.herokuapp.com/

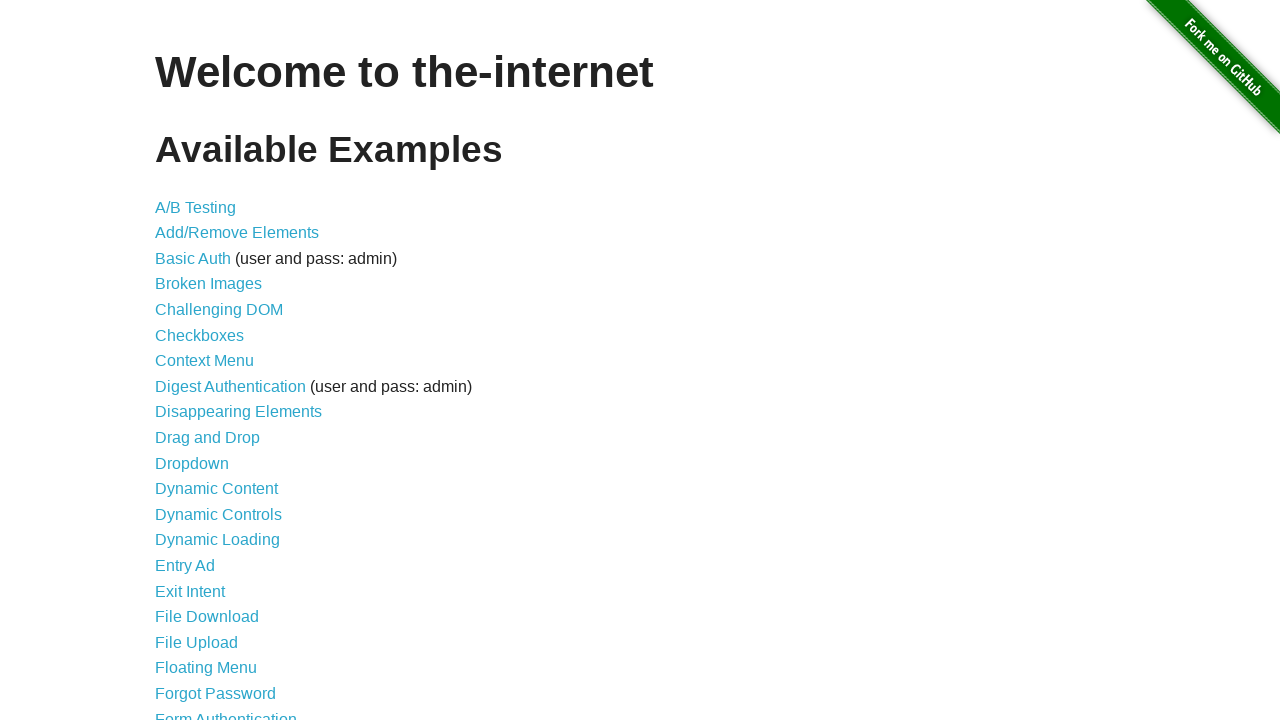

Clicked on Dynamic Controls link at (218, 514) on internal:role=link[name="Dynamic Controls"i]
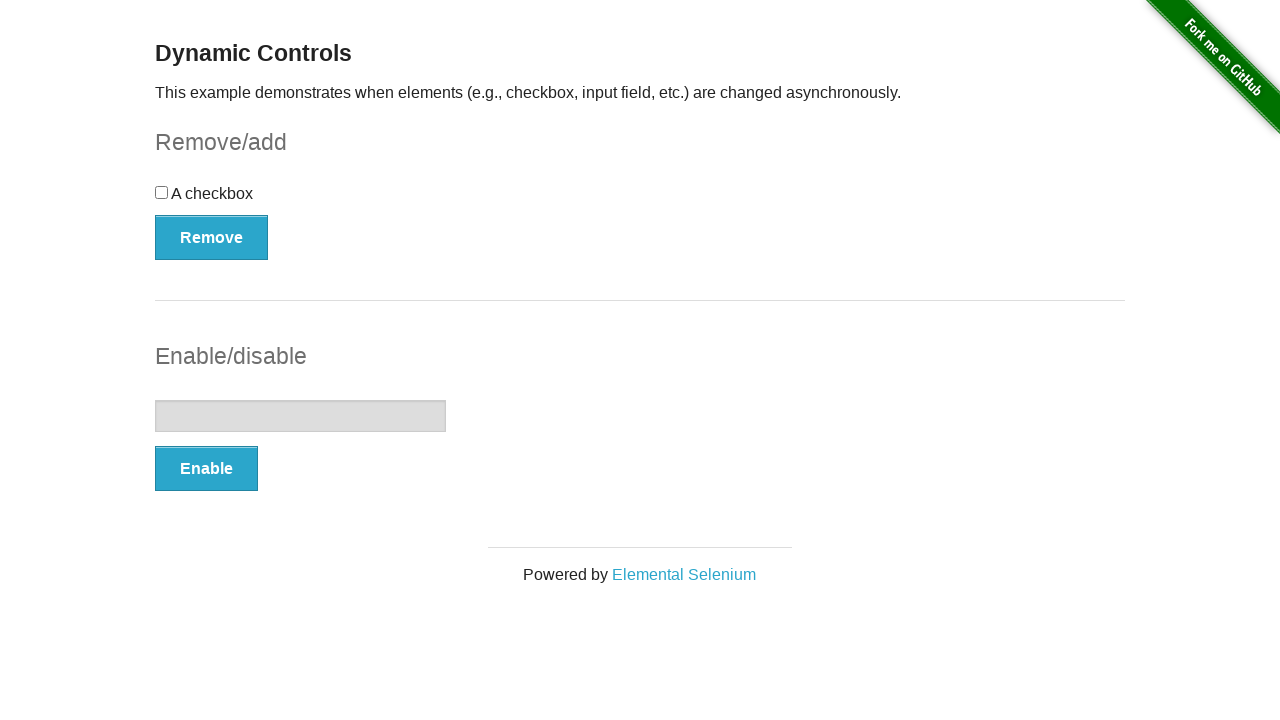

Clicked Remove button to remove checkbox at (212, 237) on internal:role=button[name="Remove"i]
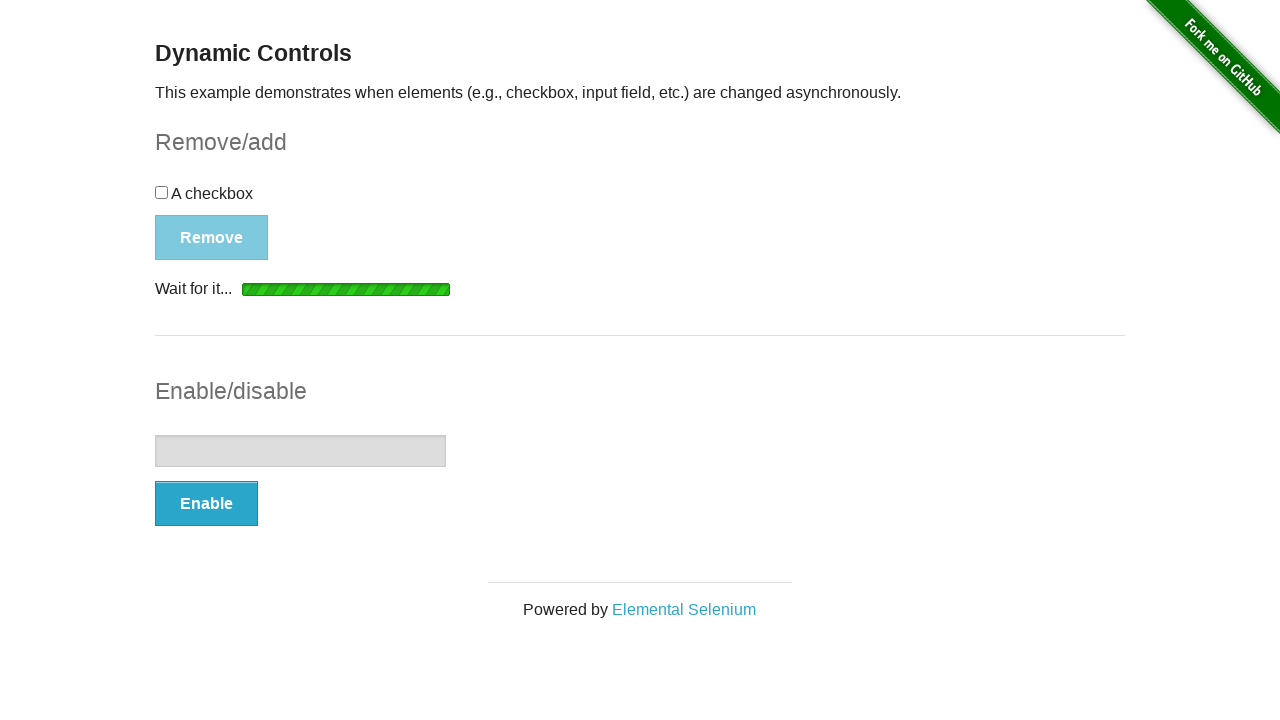

Checkbox removal confirmed with 'It's gone!' message
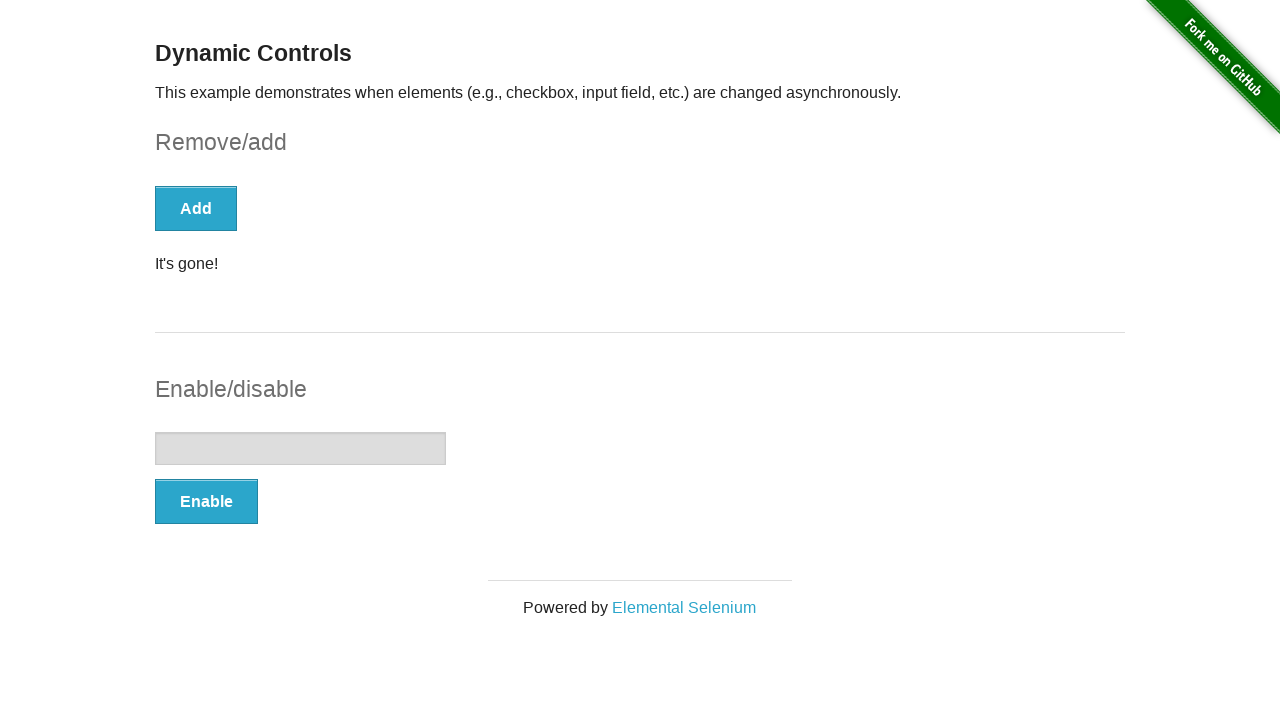

Clicked Add button to restore checkbox at (196, 208) on internal:role=button[name="Add"i]
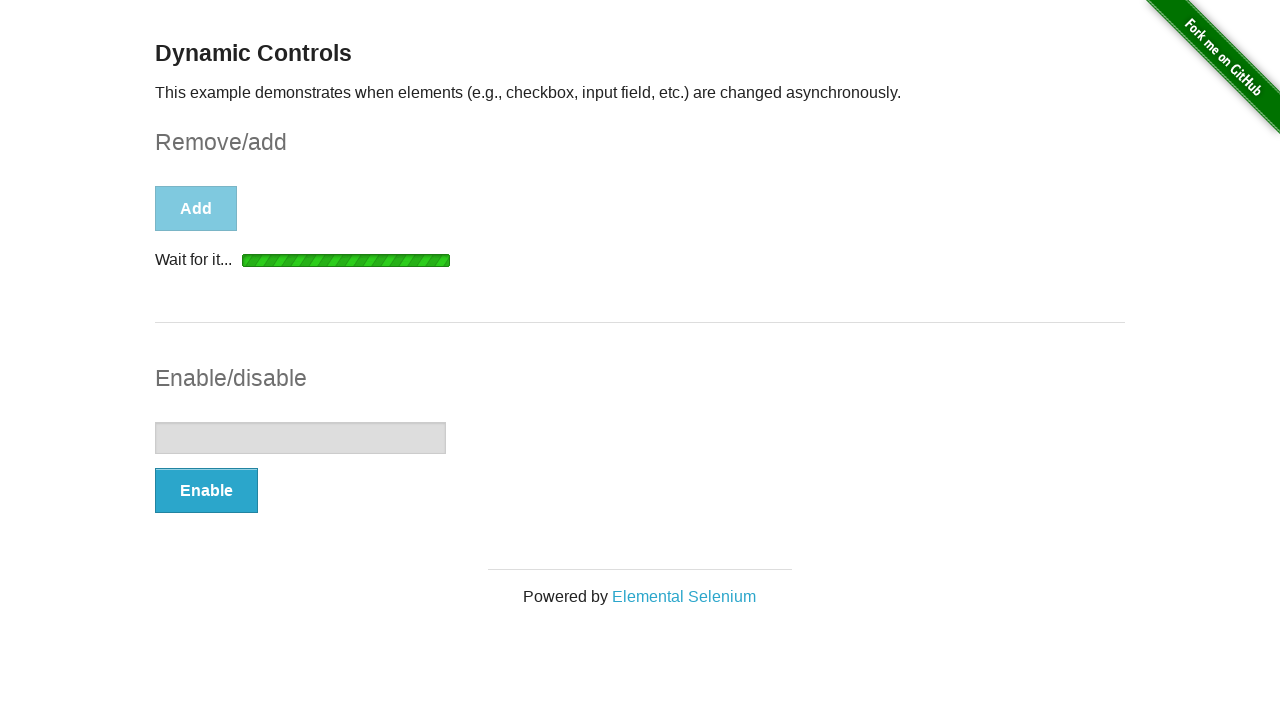

Checkbox restoration confirmed with 'It's back!' message
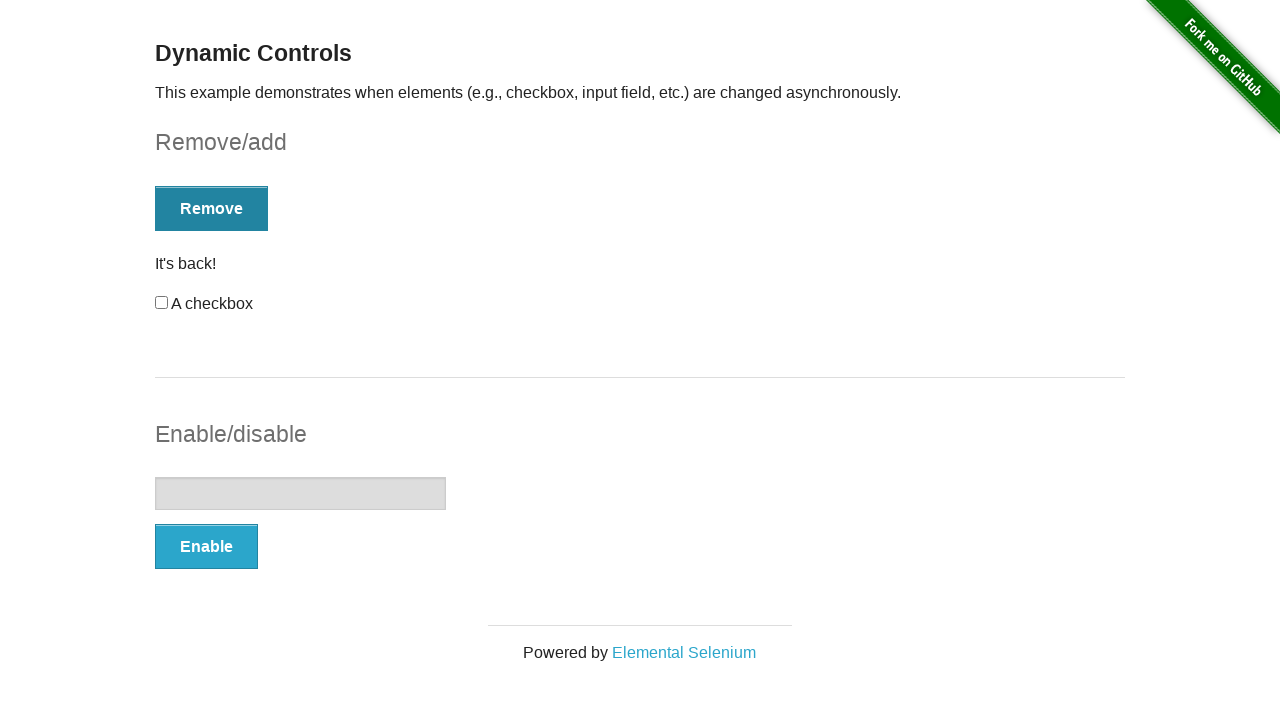

Clicked Remove button to remove checkbox at (212, 208) on internal:role=button[name="Remove"i]
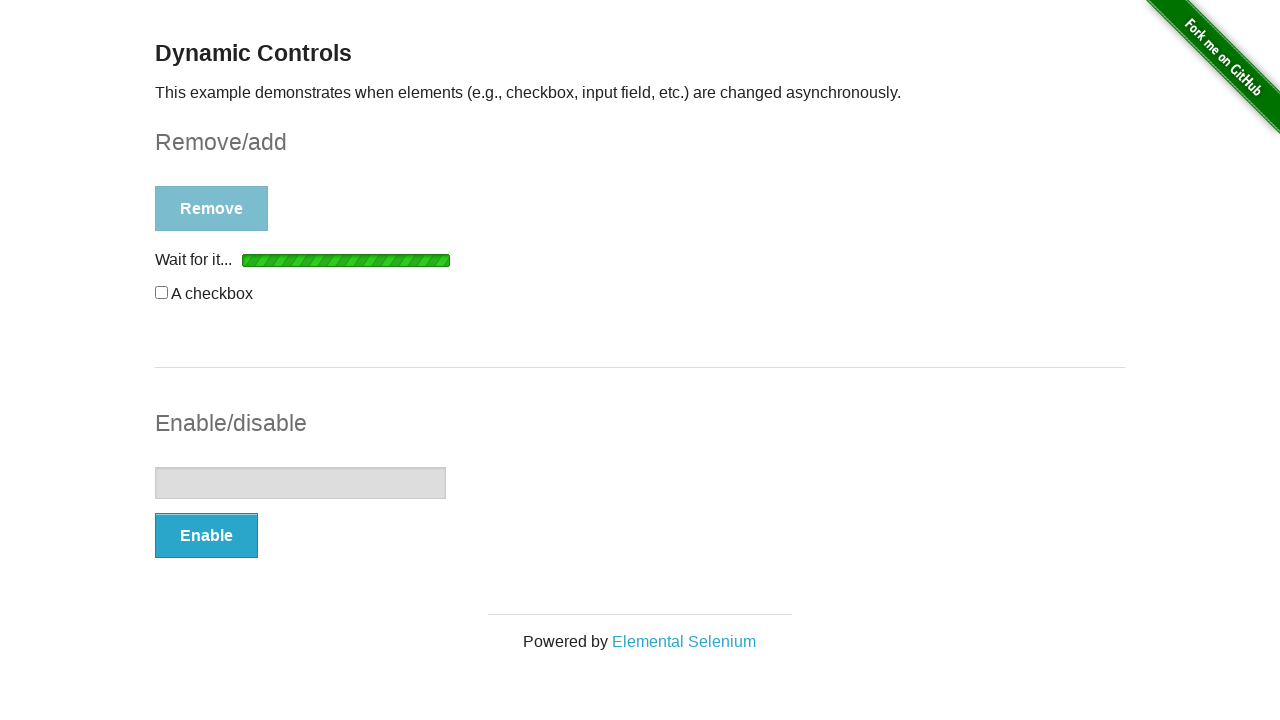

Checkbox removal confirmed with 'It's gone!' message
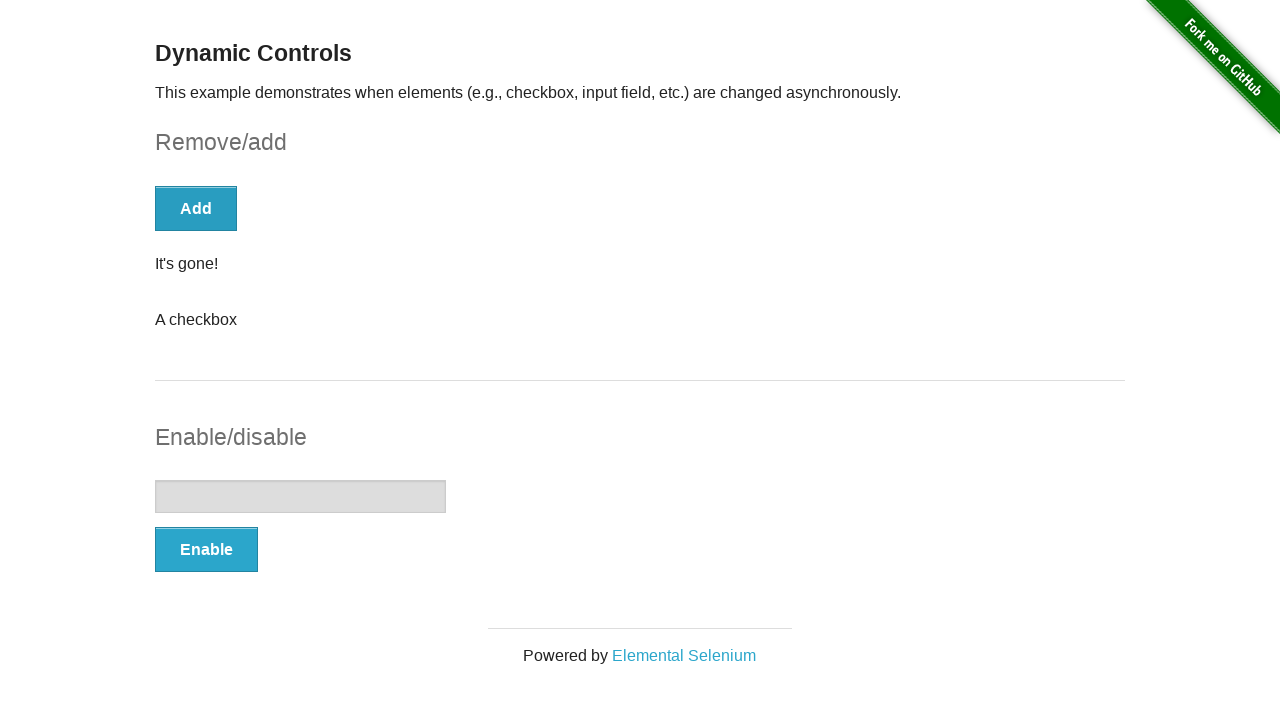

Clicked Add button to restore checkbox at (196, 208) on internal:role=button[name="Add"i]
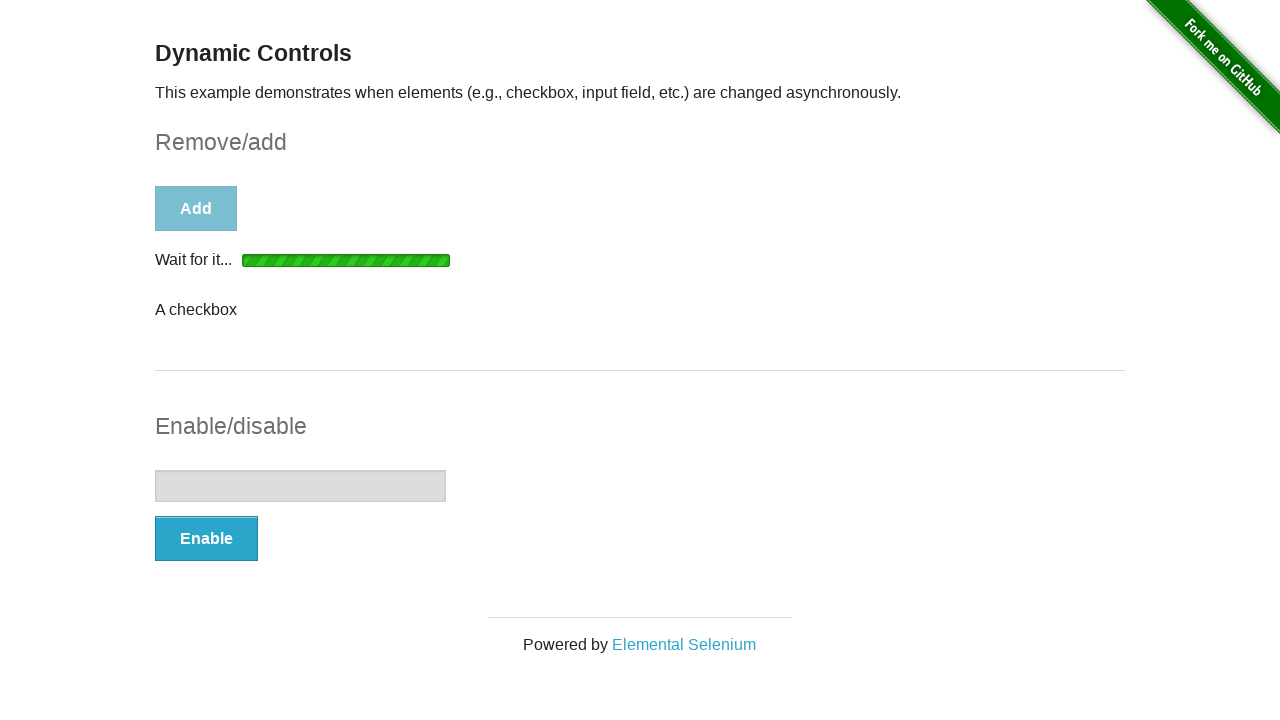

Checkbox restoration confirmed with 'It's back!' message
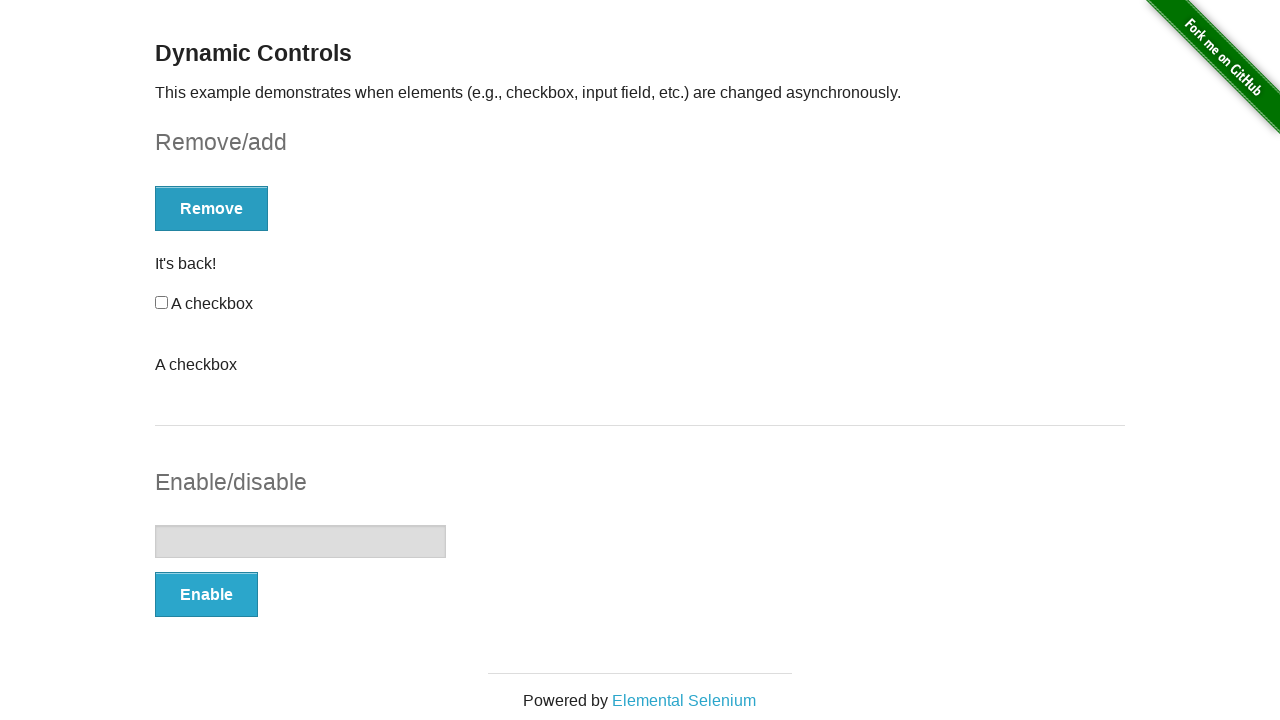

Clicked Remove button to remove checkbox at (212, 208) on internal:role=button[name="Remove"i]
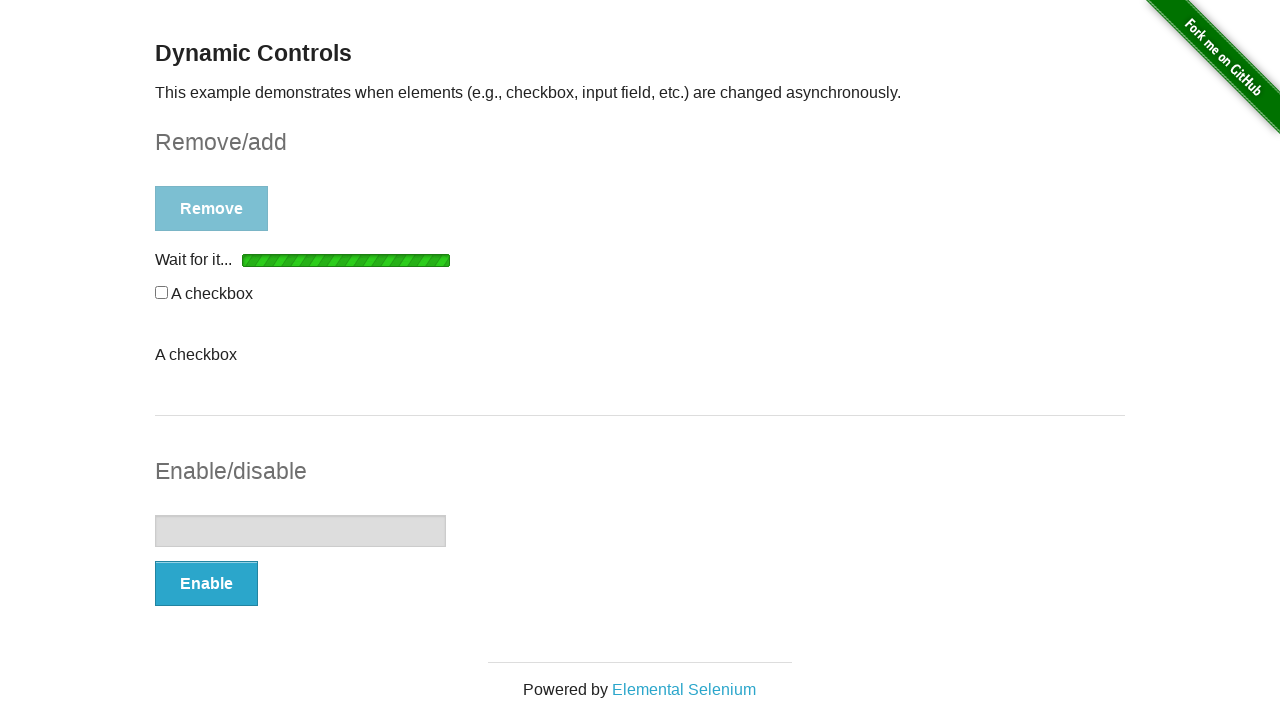

Checkbox removal confirmed with 'It's gone!' message
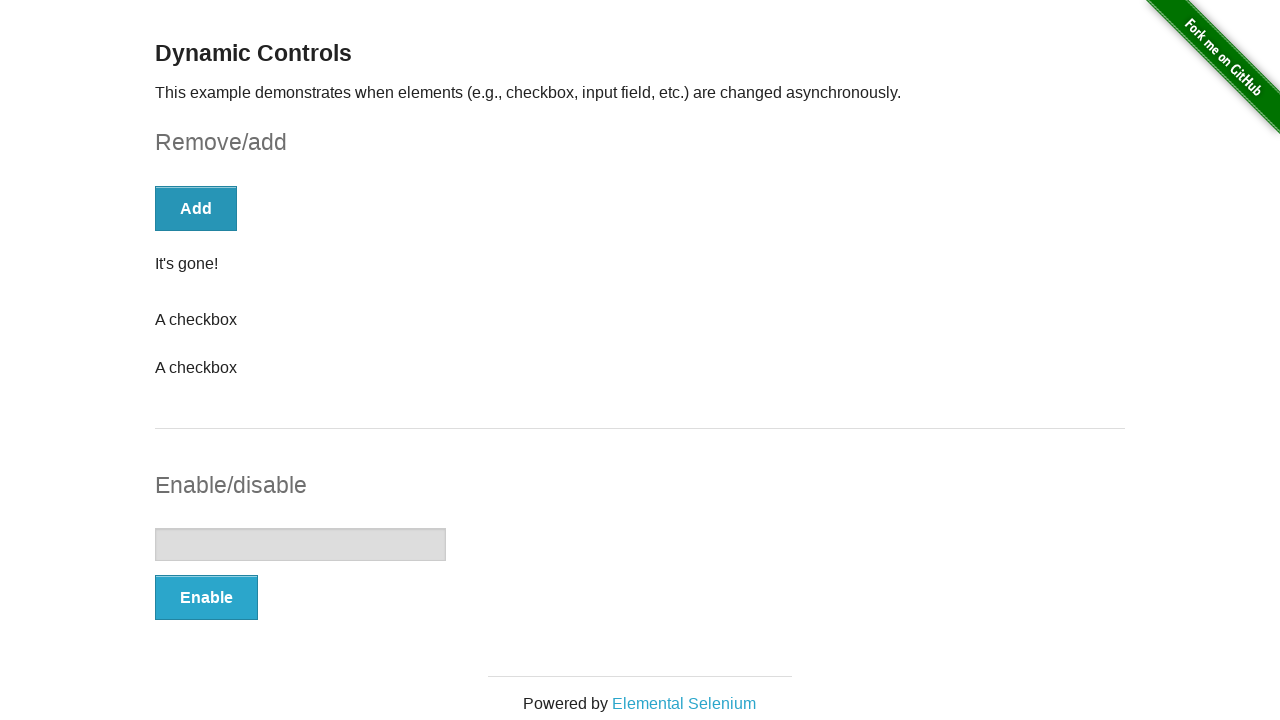

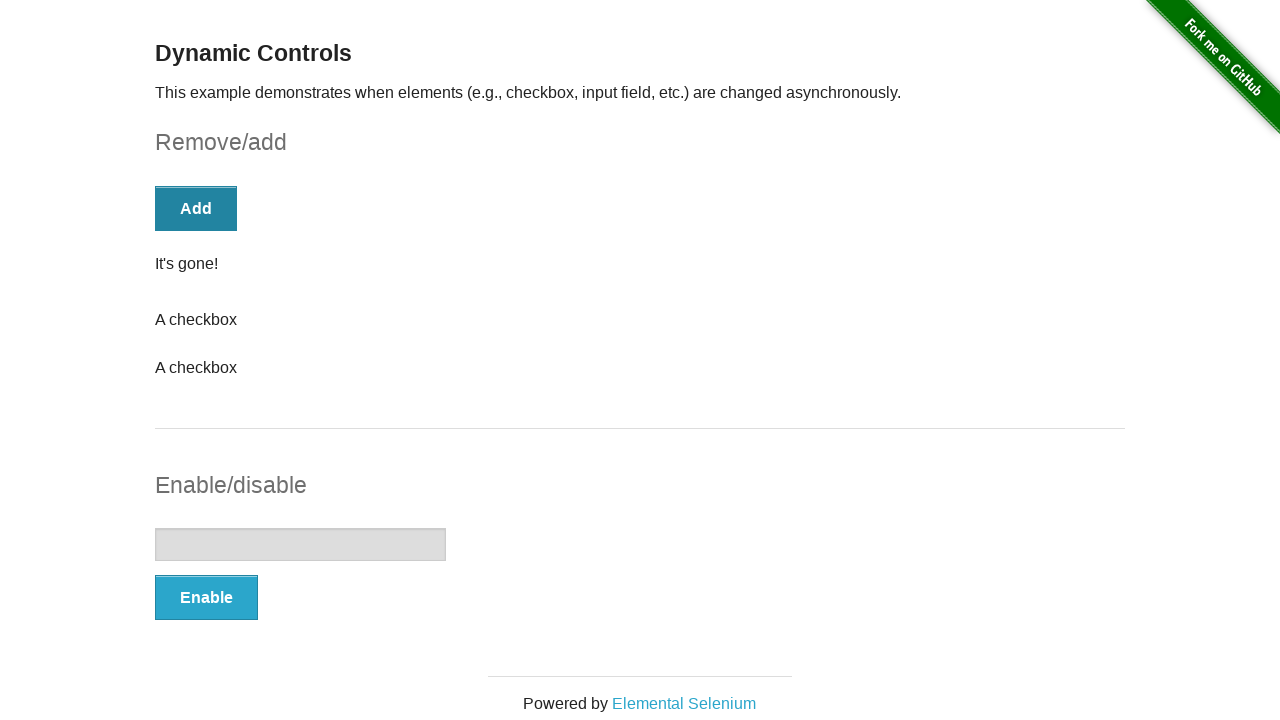